Tests searching for a non-existing contact by surname and verifies no results are displayed

Starting URL: https://www.aueb.gr/el/contactsopa

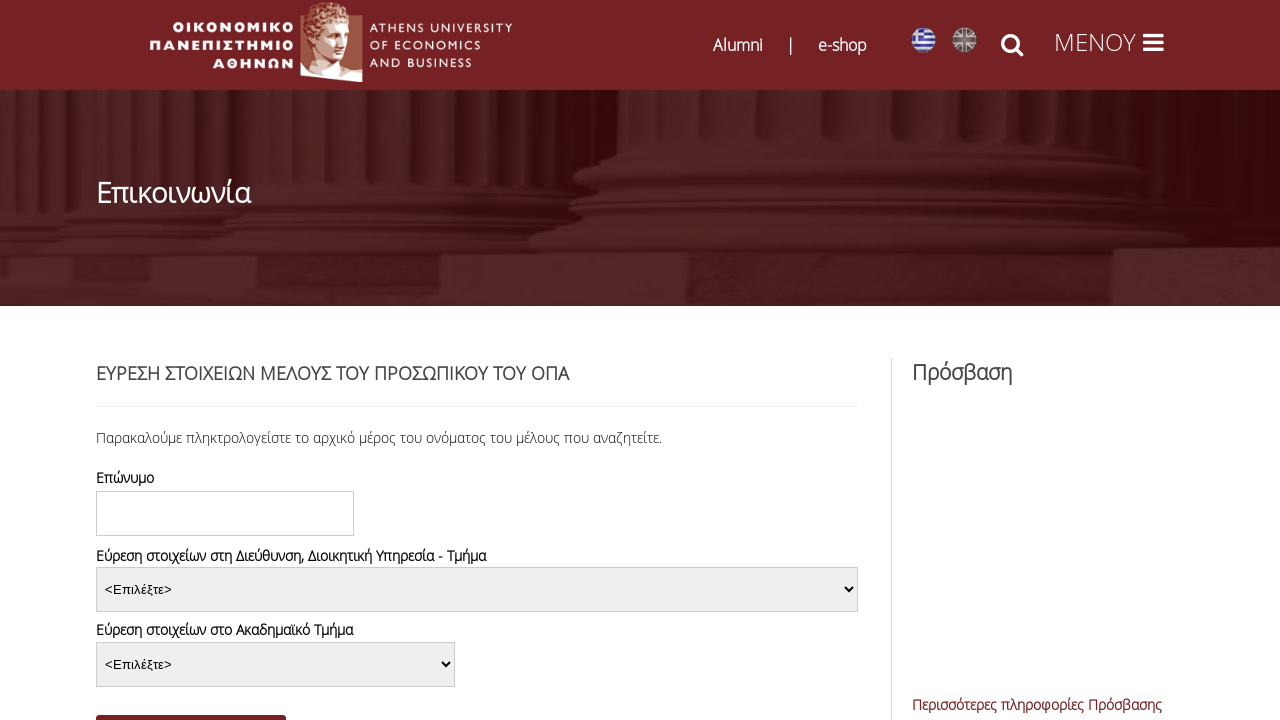

Located search box element
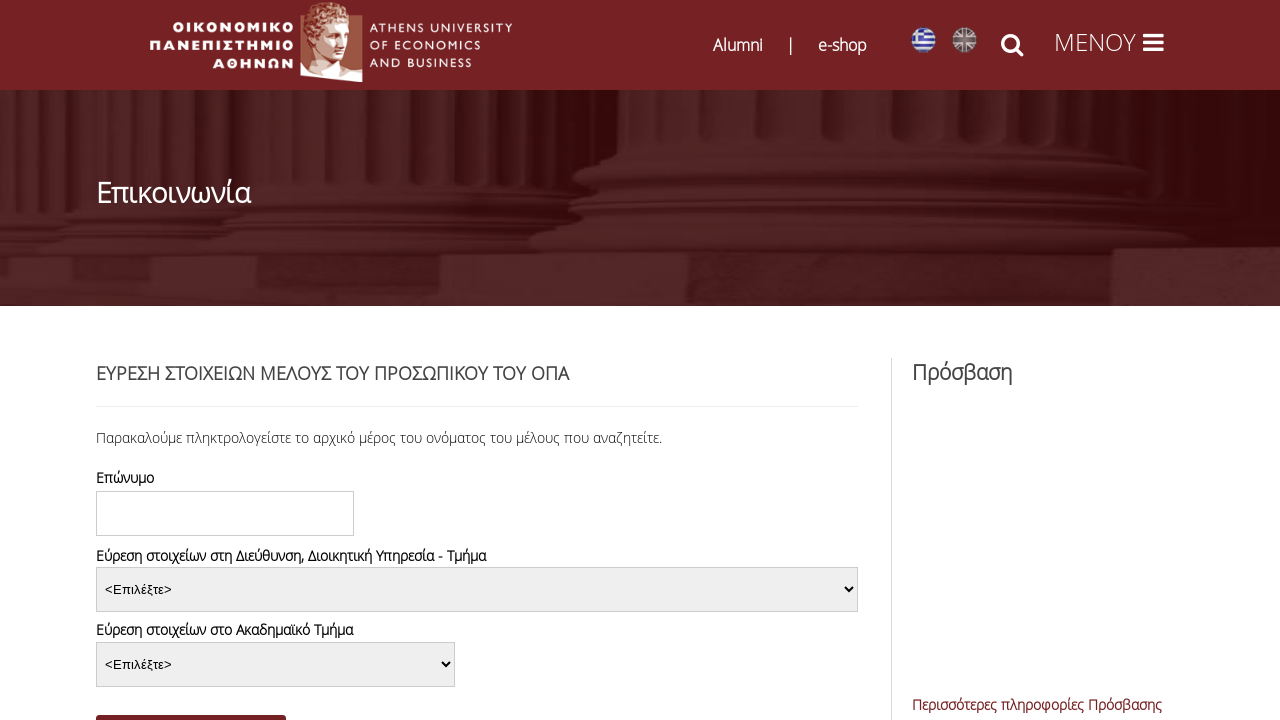

Cleared search box on #edit-title-field-value
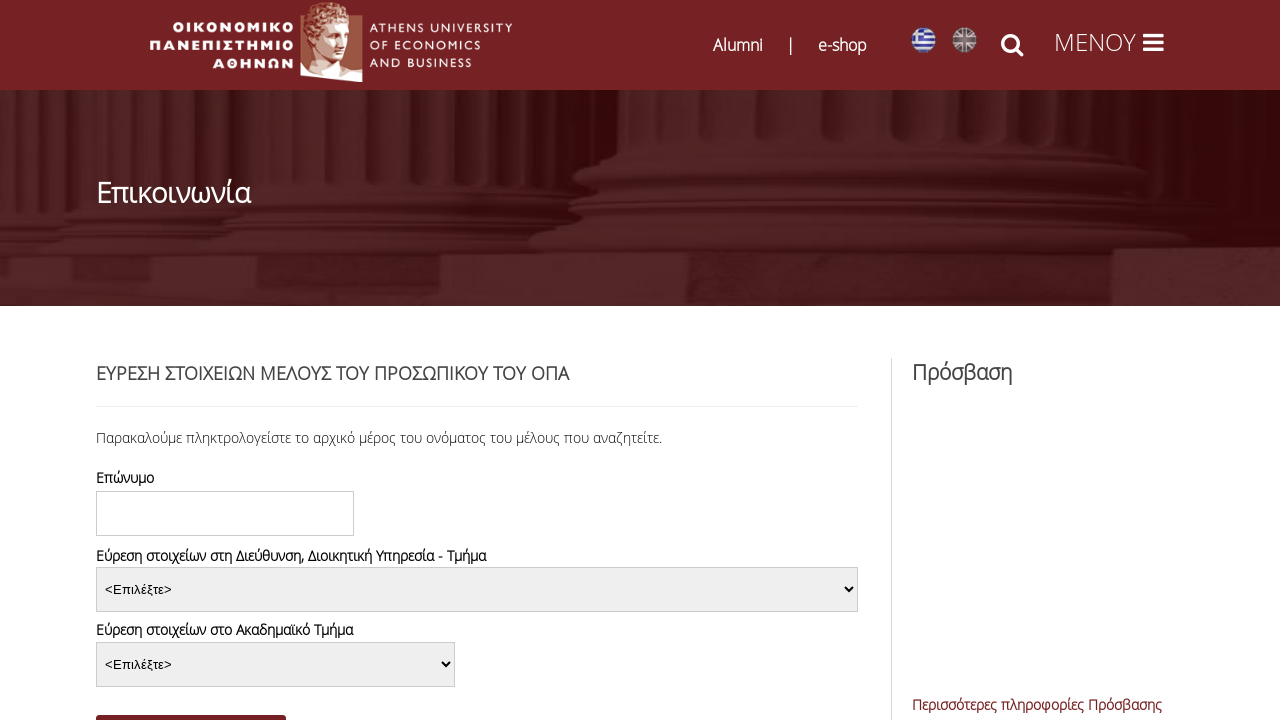

Filled search box with non-existing surname 'ronaldo' on #edit-title-field-value
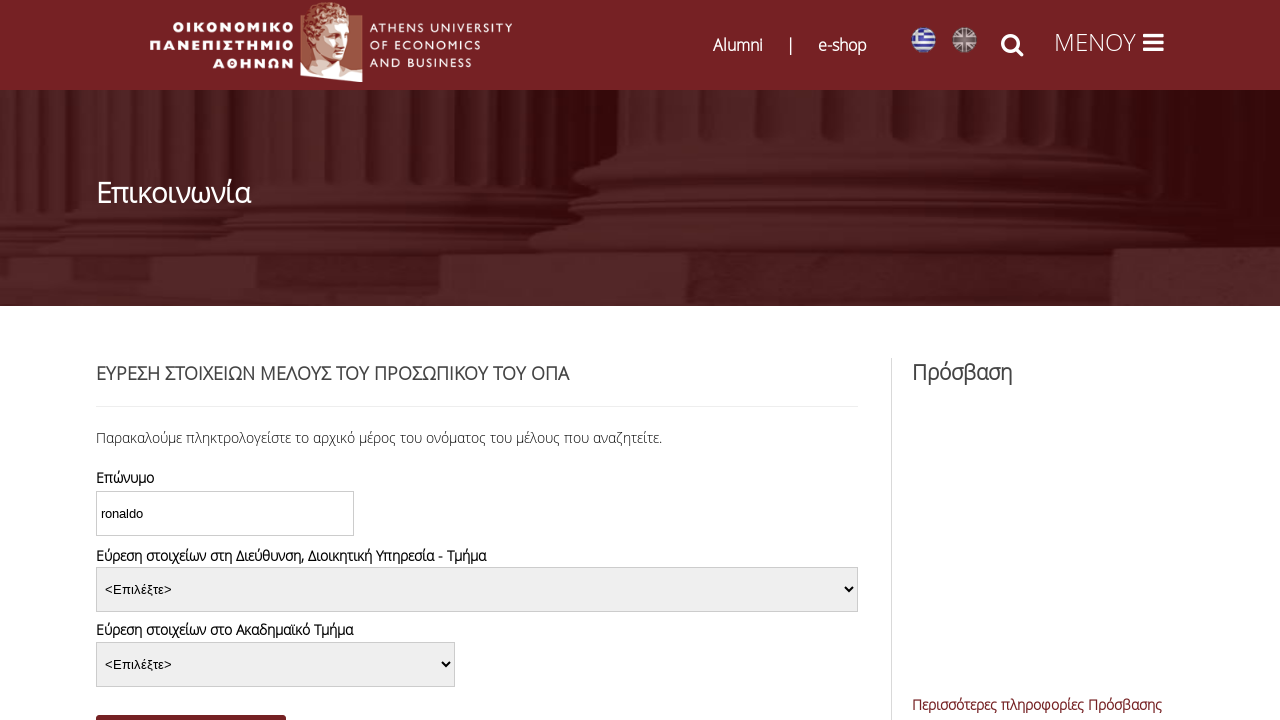

Clicked search button to search for contact at (191, 703) on #edit-submit-contactsopa
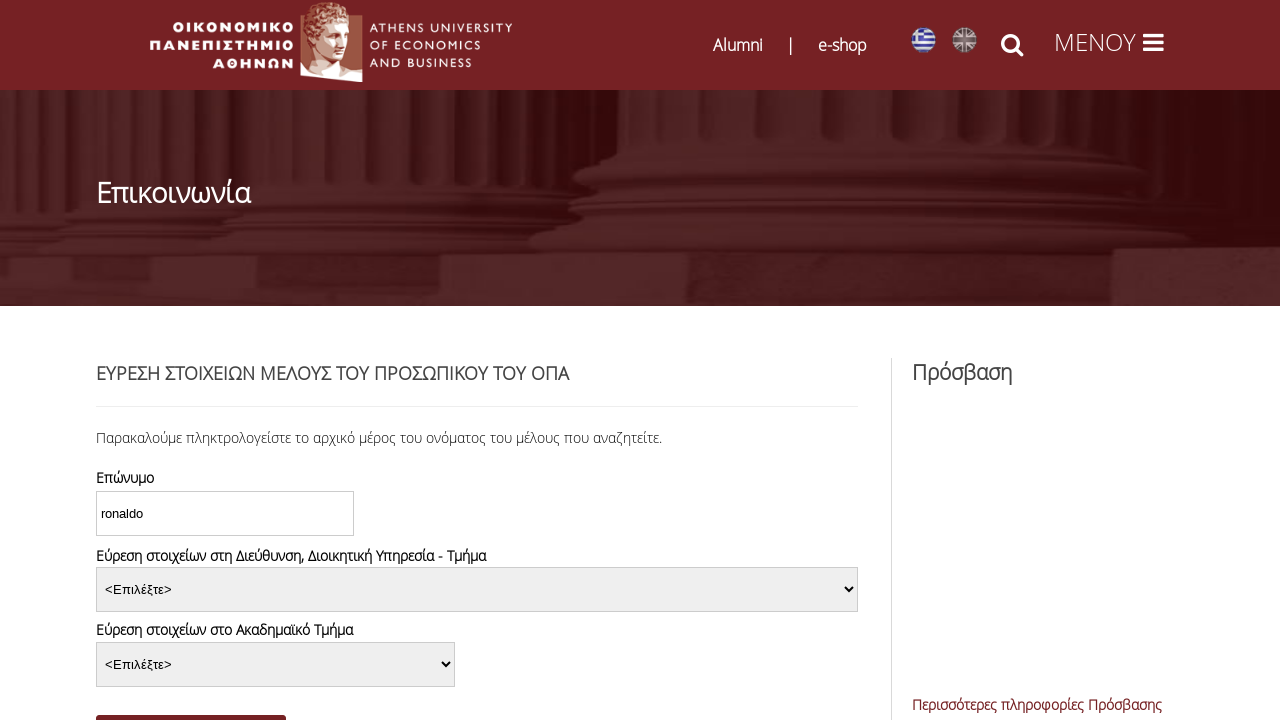

Waited for page to update after search
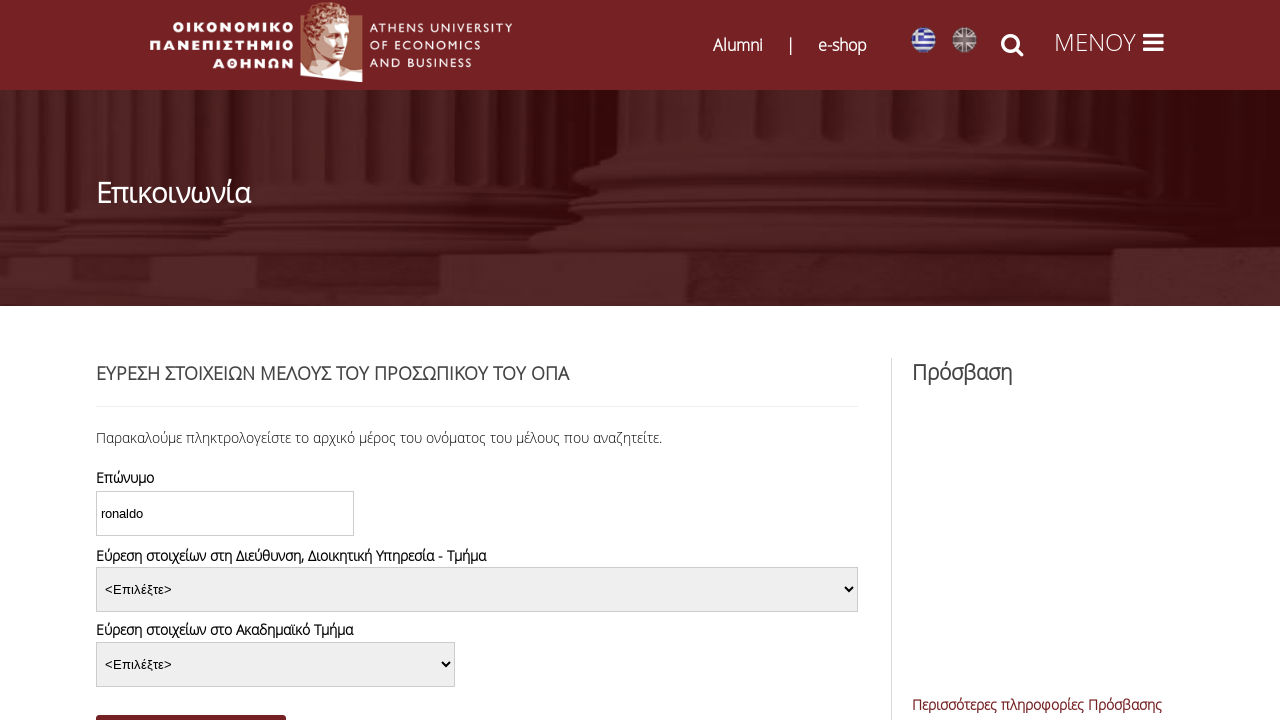

Verified that no results table is visible for non-existing contact
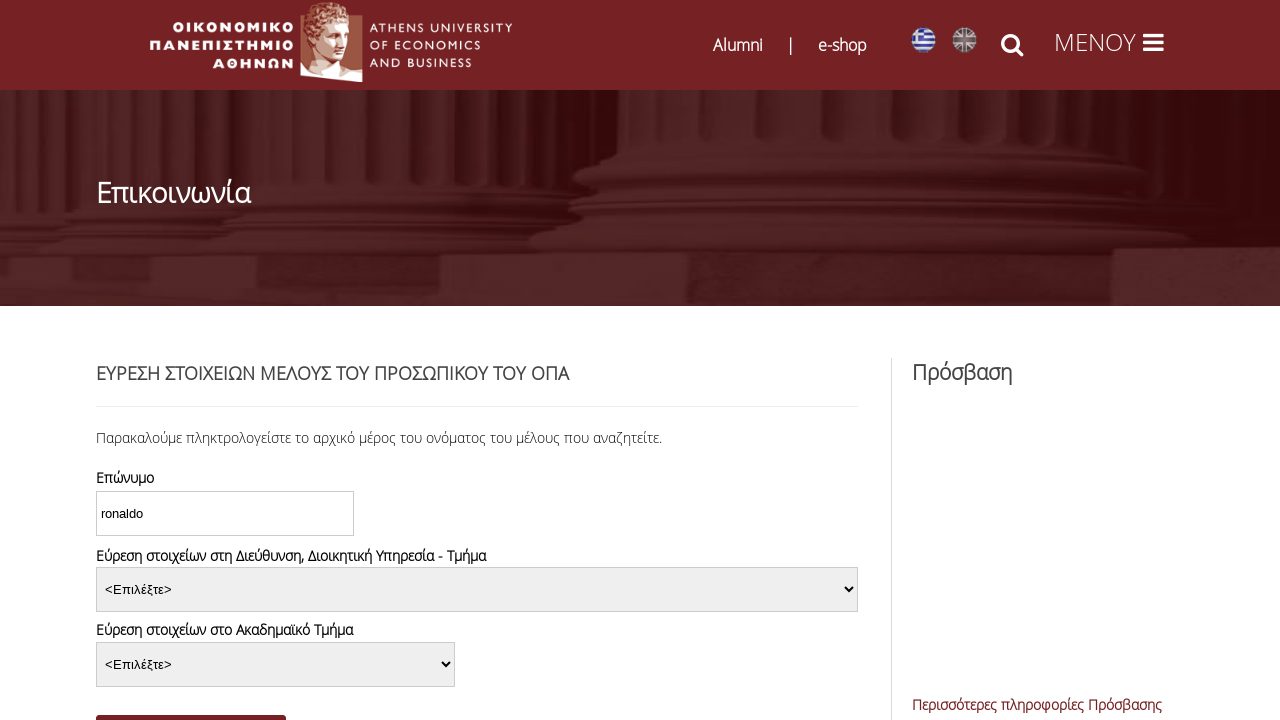

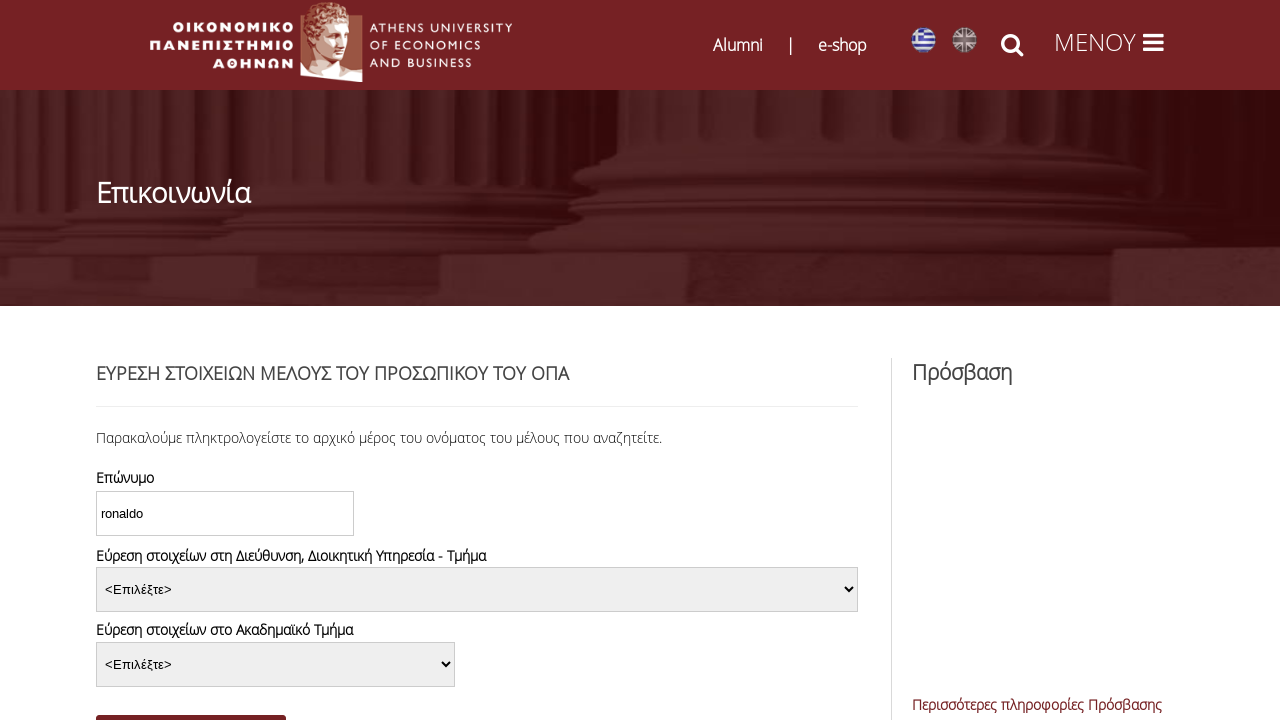